Solves a math problem by extracting an attribute value from an image, calculating a result, and submitting a form with the answer along with checkbox selections

Starting URL: http://suninjuly.github.io/get_attribute.html

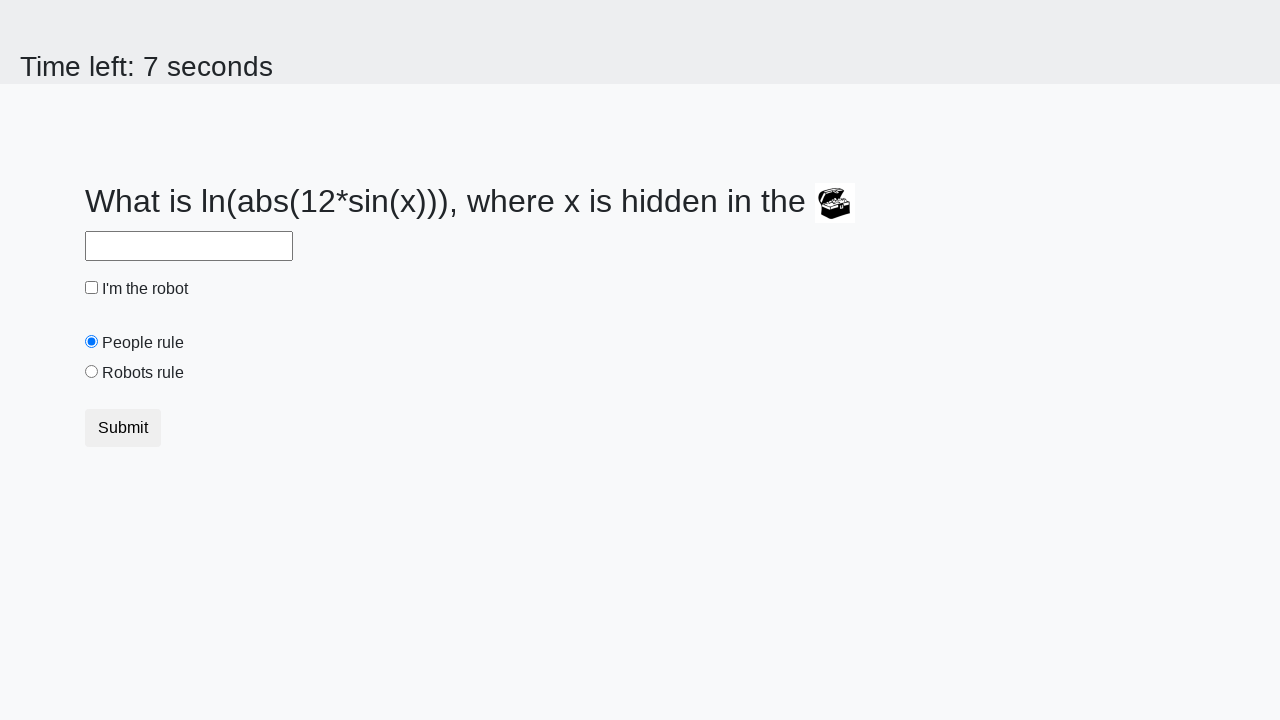

Located image element containing the math problem
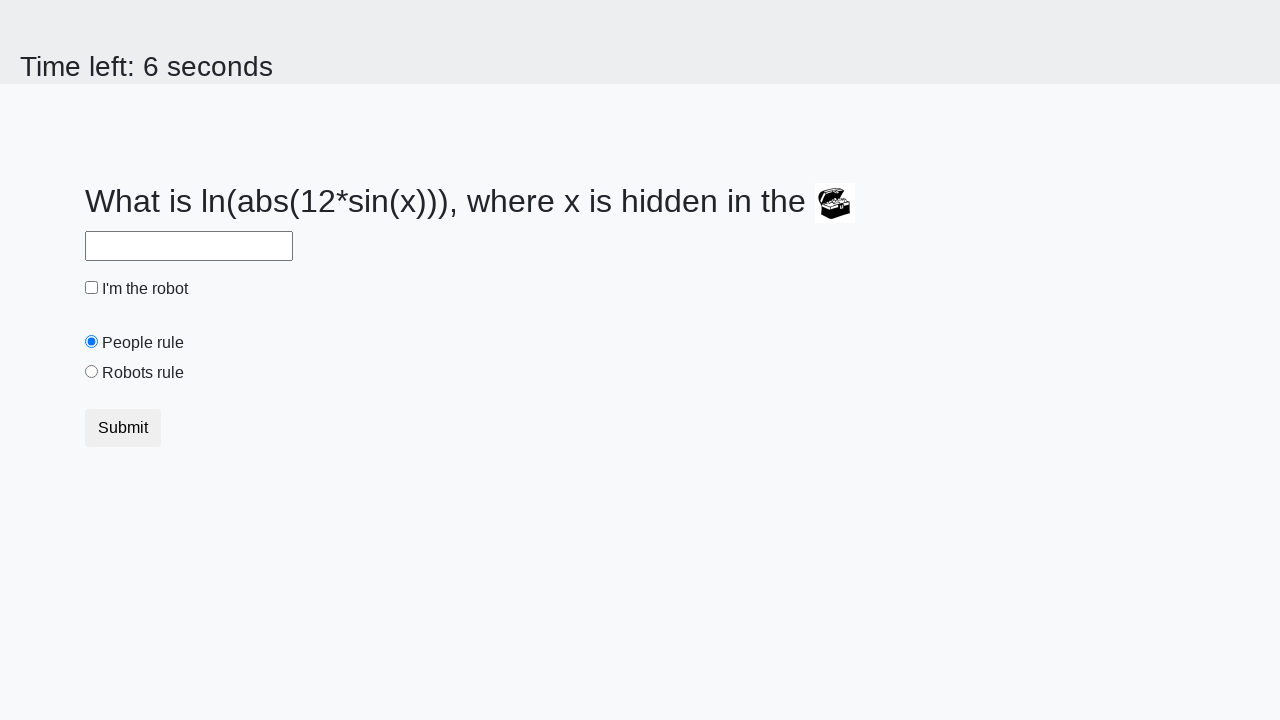

Extracted valuex attribute from image: 142
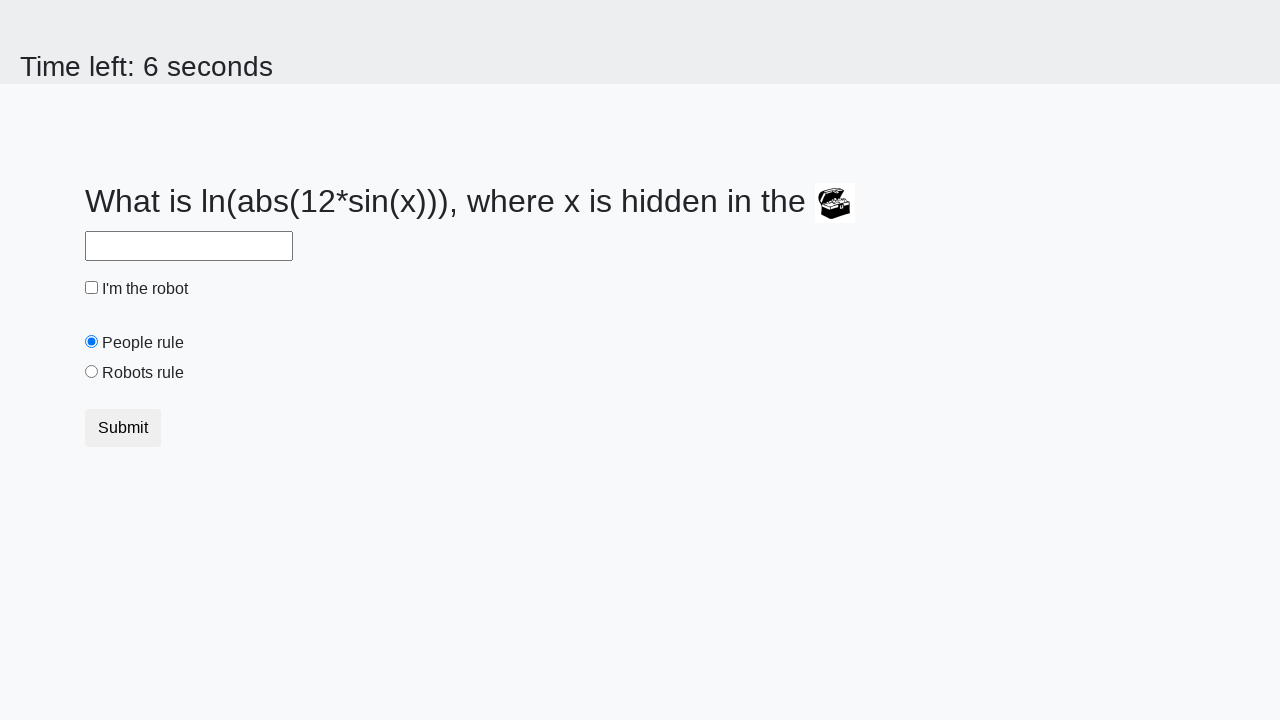

Calculated result using formula log(abs(12*sin(x))): 1.9535296306535614
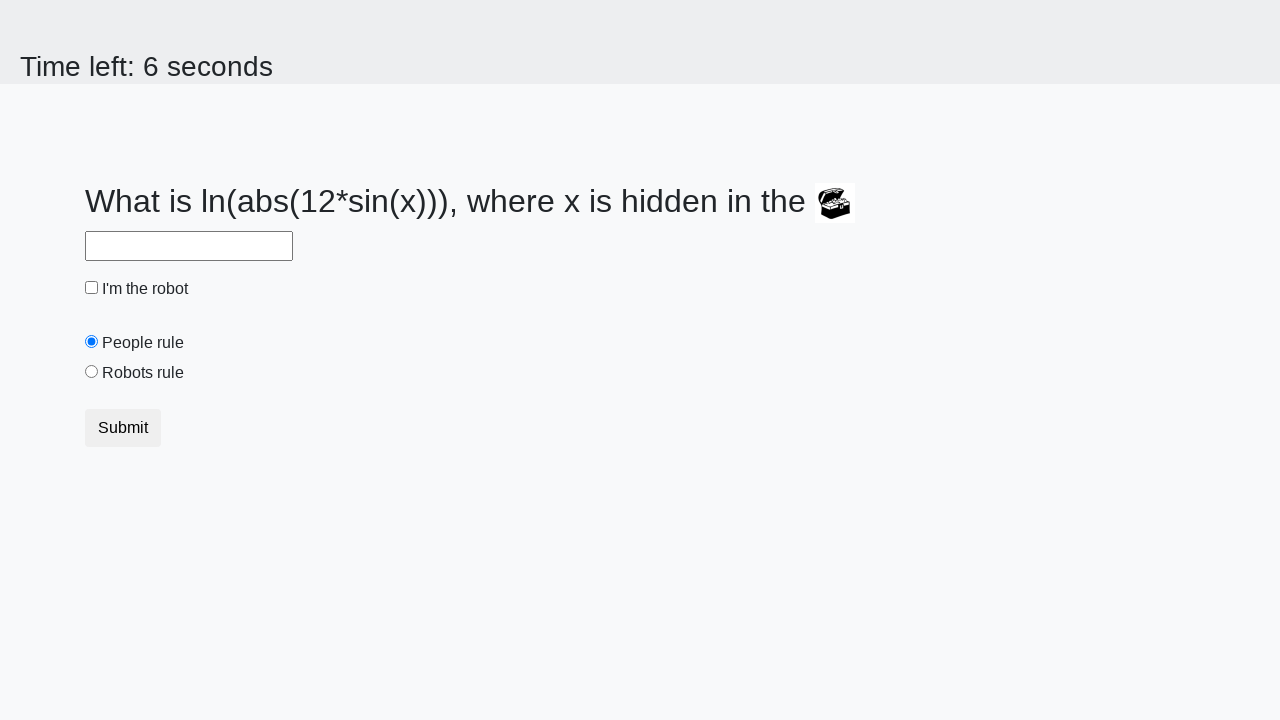

Filled answer field with calculated result on #answer
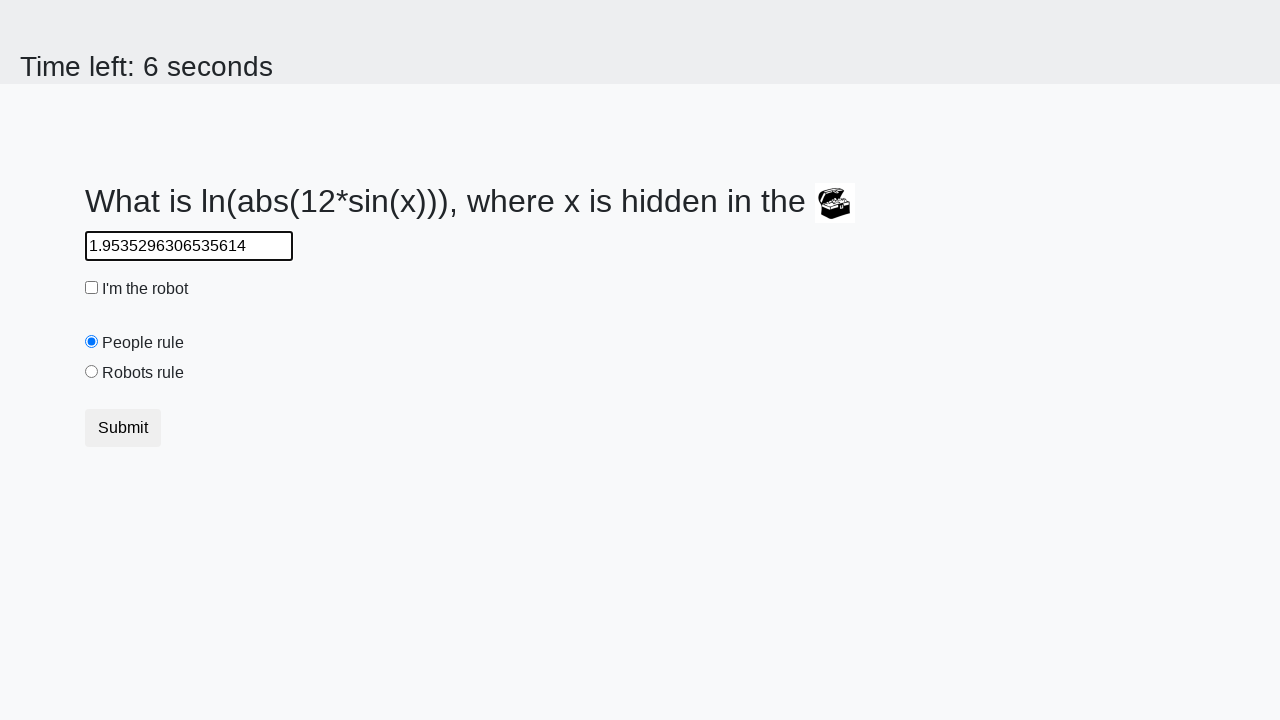

Clicked robot checkbox at (92, 288) on #robotCheckbox
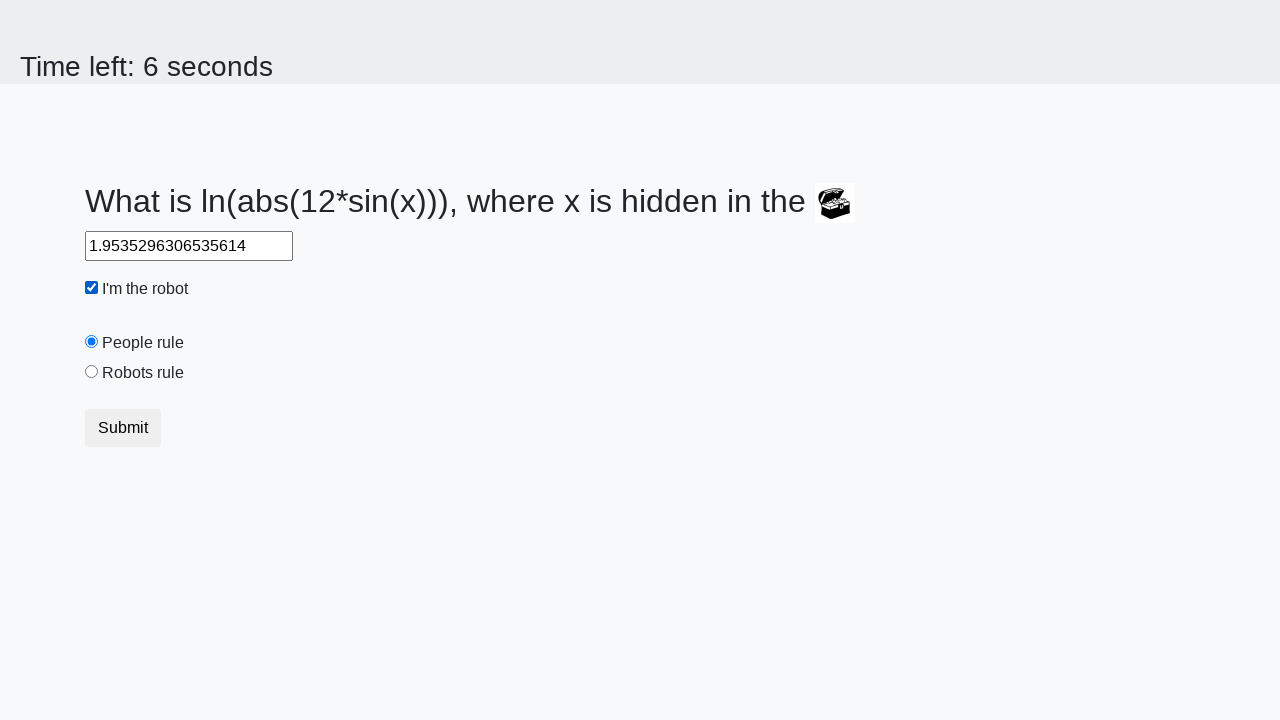

Selected robots rule radio button at (92, 372) on #robotsRule
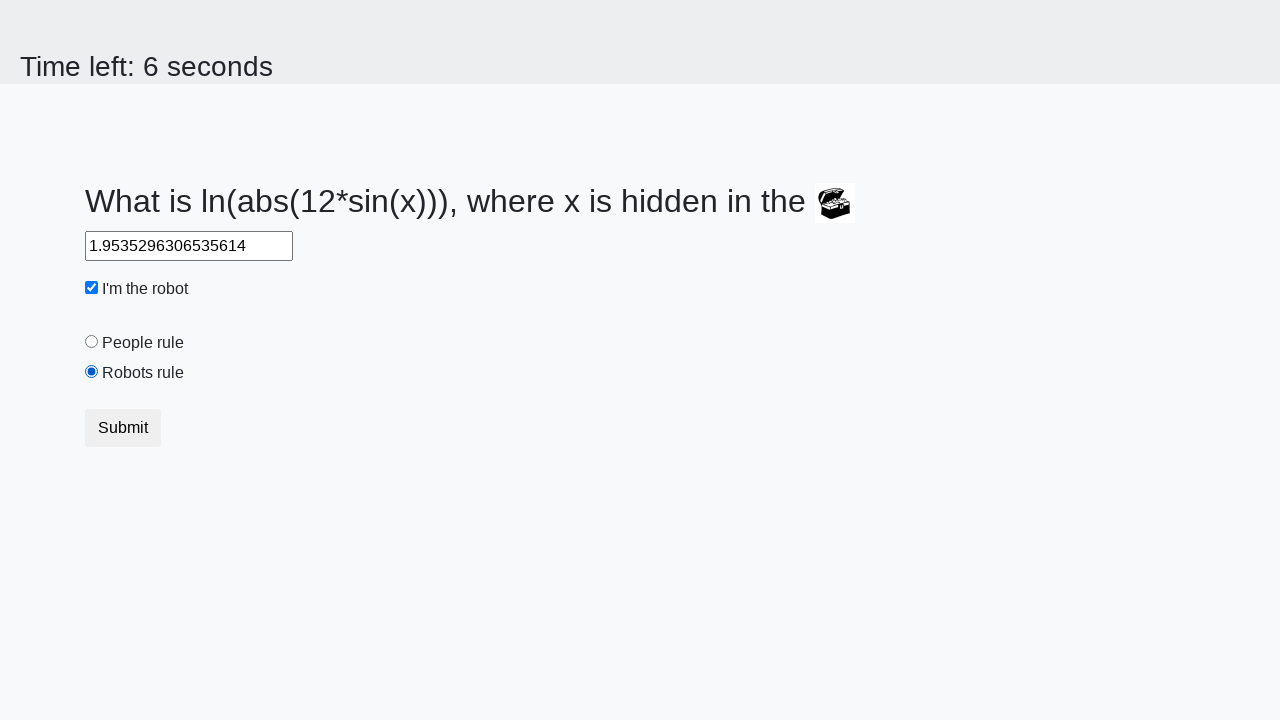

Clicked submit button to submit the form at (123, 428) on button.btn
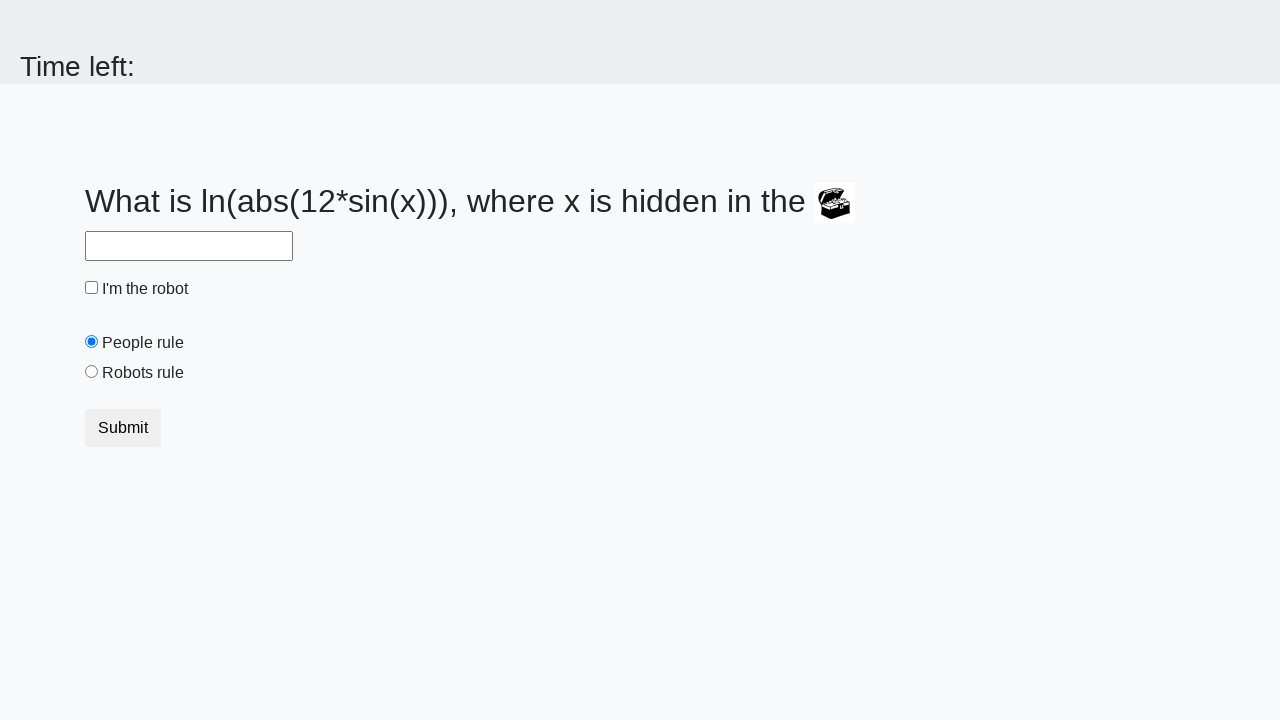

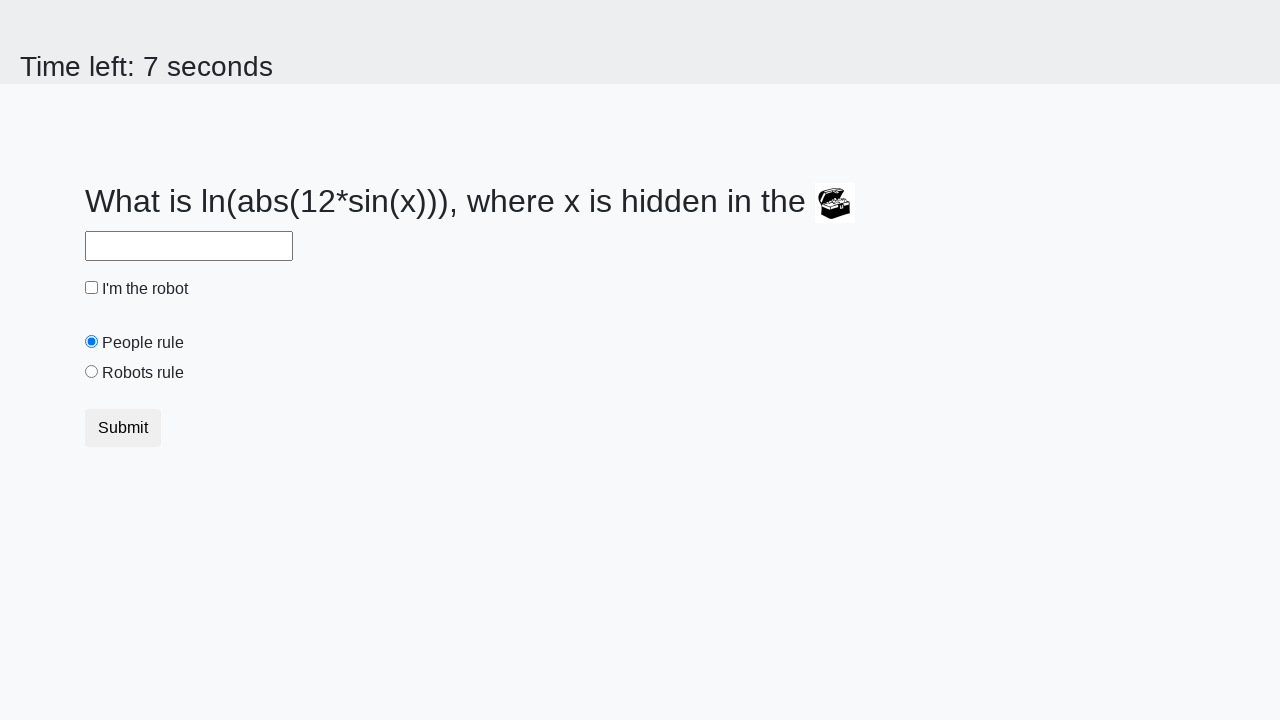